Tests dropdown functionality on SpiceJet's flight booking page by clicking on dropdown elements to select options, likely for origin/destination or passenger selection.

Starting URL: https://www.spicejet.com/

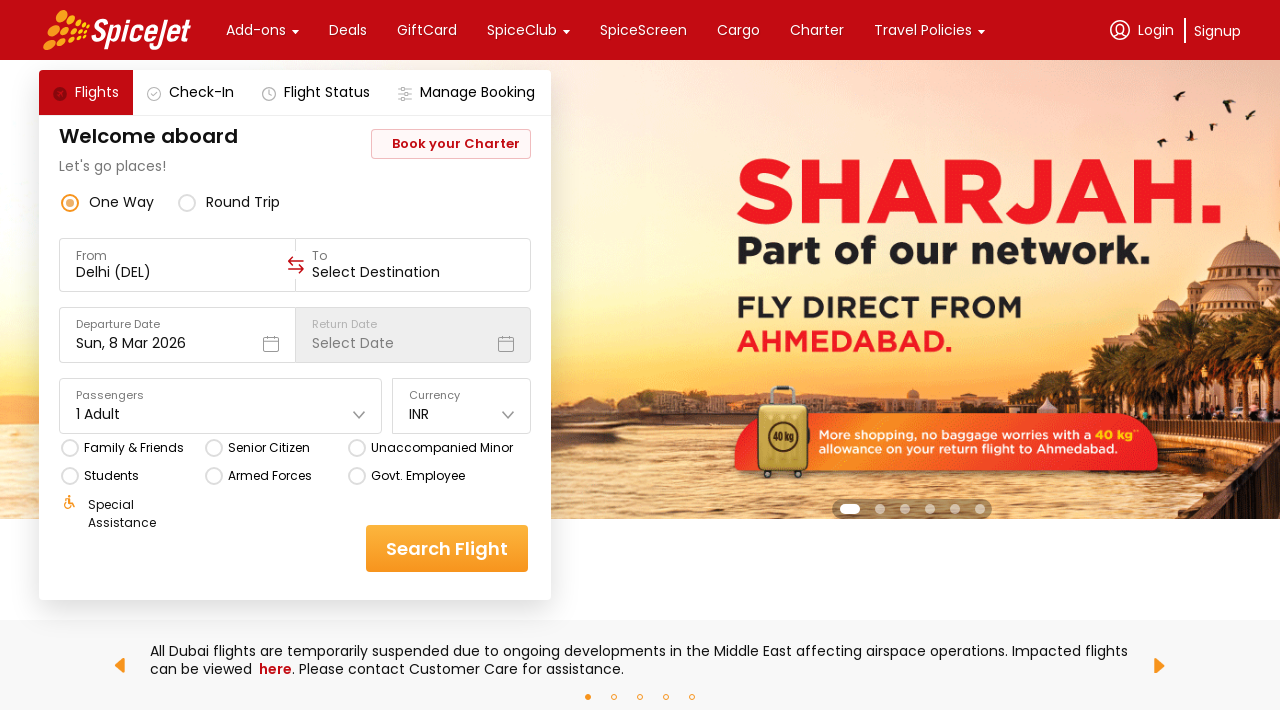

Clicked on the first dropdown element to open origin/destination selector at (177, 265) on (//div[@class='css-1dbjc4n r-14lw9ot r-11u4nky r-z2wwpe r-1phboty r-rs99b7 r-1lo
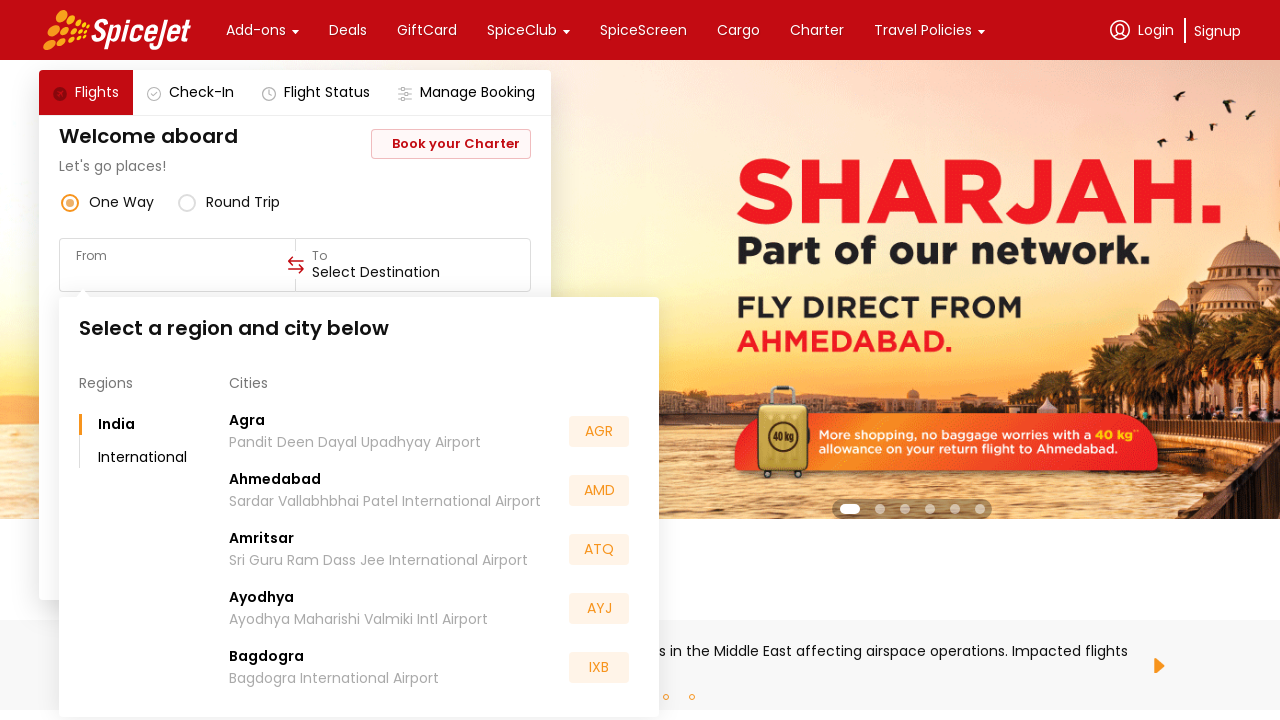

Selected 10th option from the dropdown menu at (434, 552) on (//div[@class='css-1dbjc4n r-1awozwy r-1loqt21 r-18u37iz r-1wtj0ep r-b5h31w r-rn
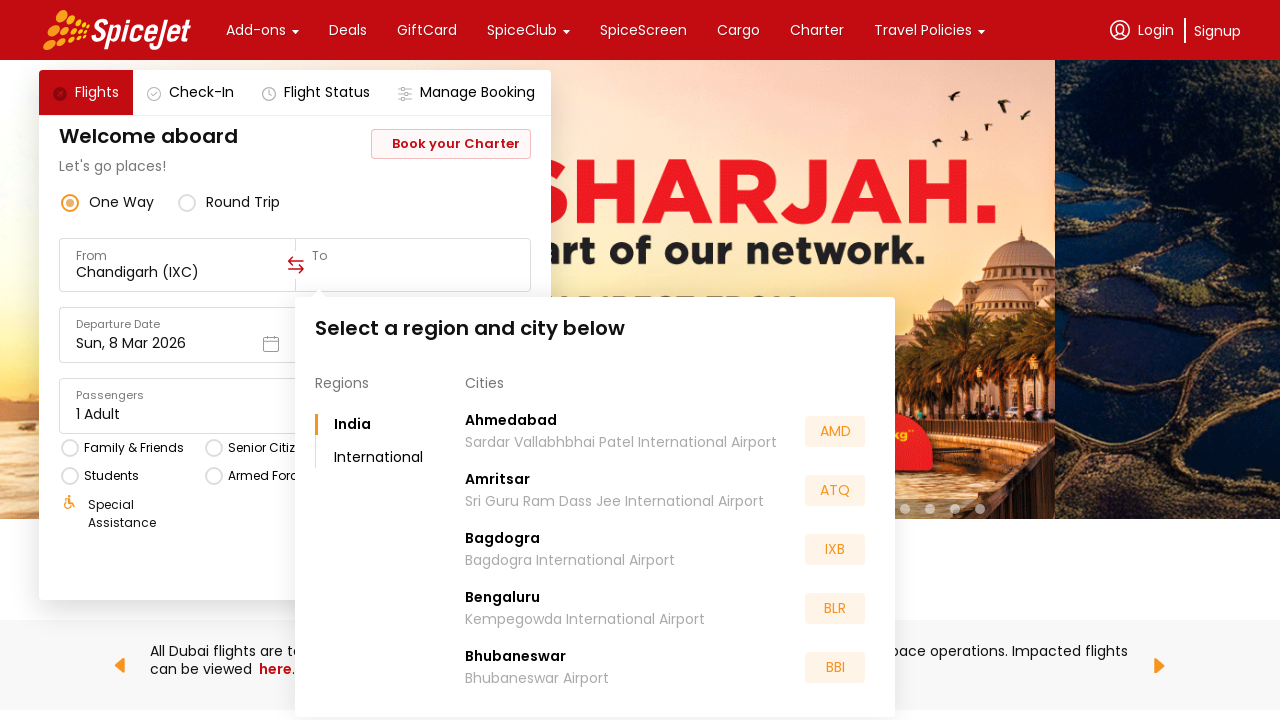

Waited 2 seconds for UI to update after selection
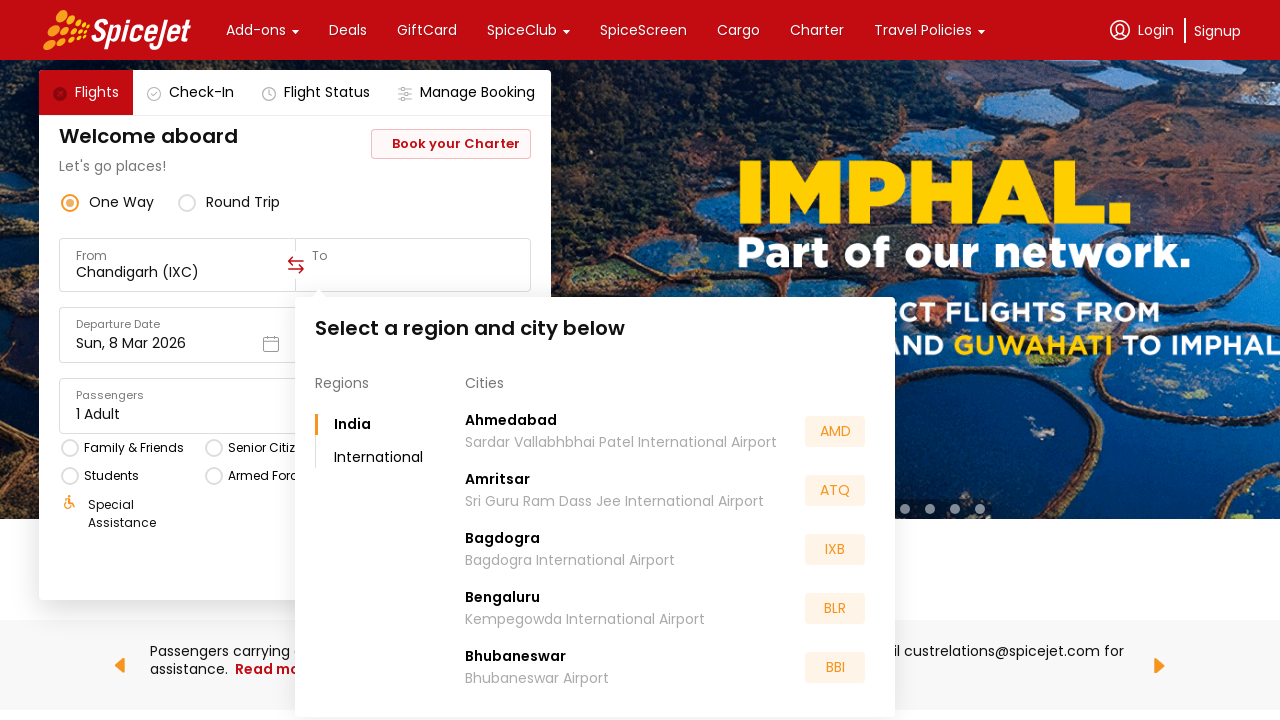

Selected 12th option from the dropdown menu (likely destination) at (670, 552) on (//div[@class='css-1dbjc4n r-1awozwy r-1loqt21 r-18u37iz r-1wtj0ep r-b5h31w r-rn
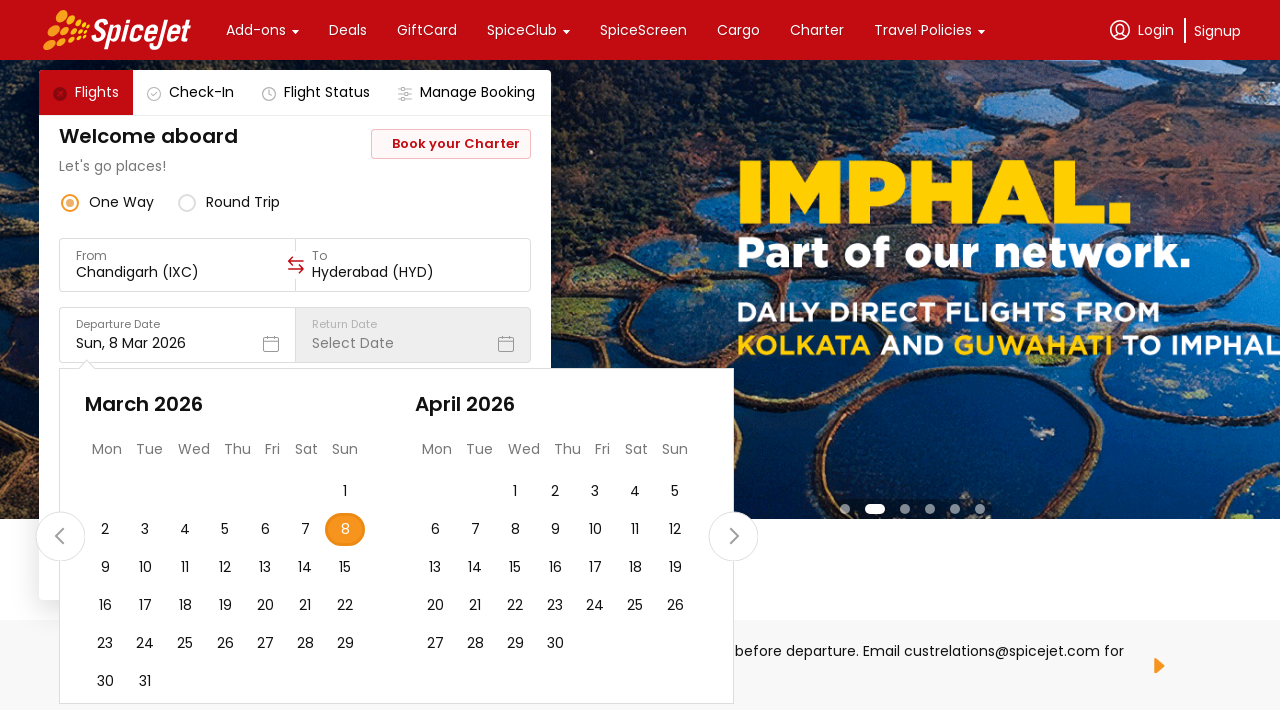

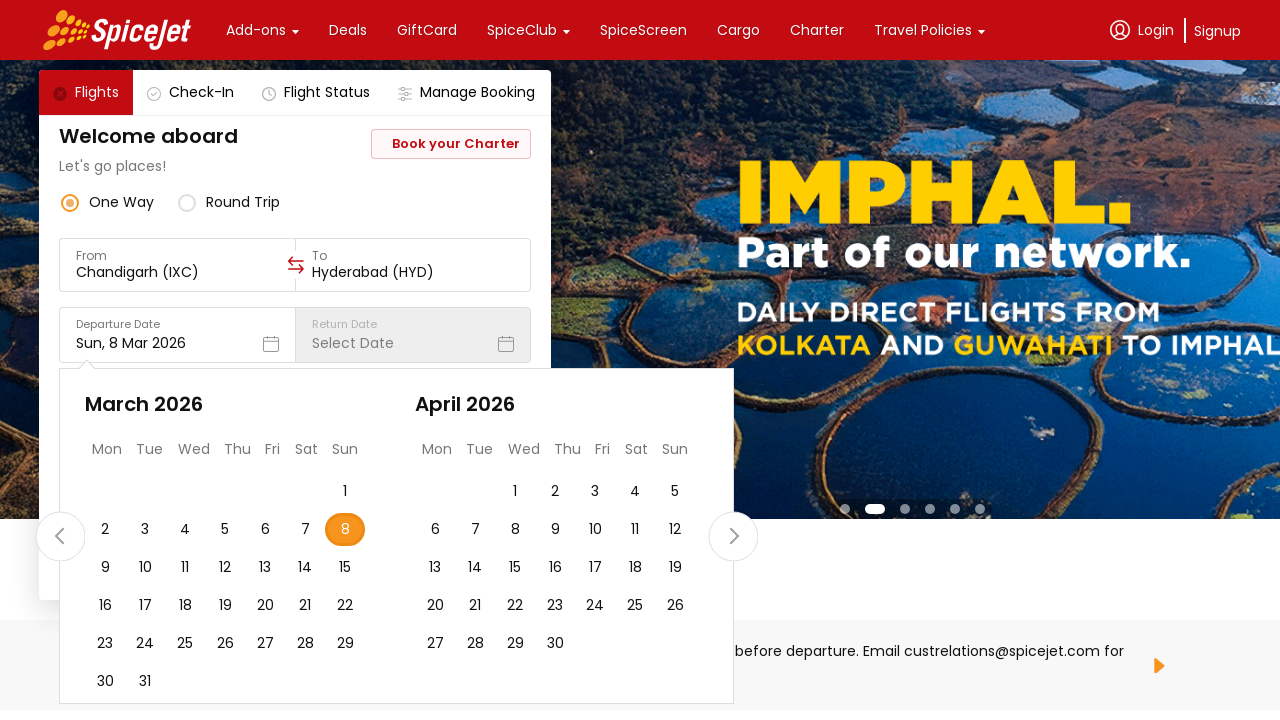